Verifies that the Python.org homepage loads correctly and has the expected title

Starting URL: http://www.python.org

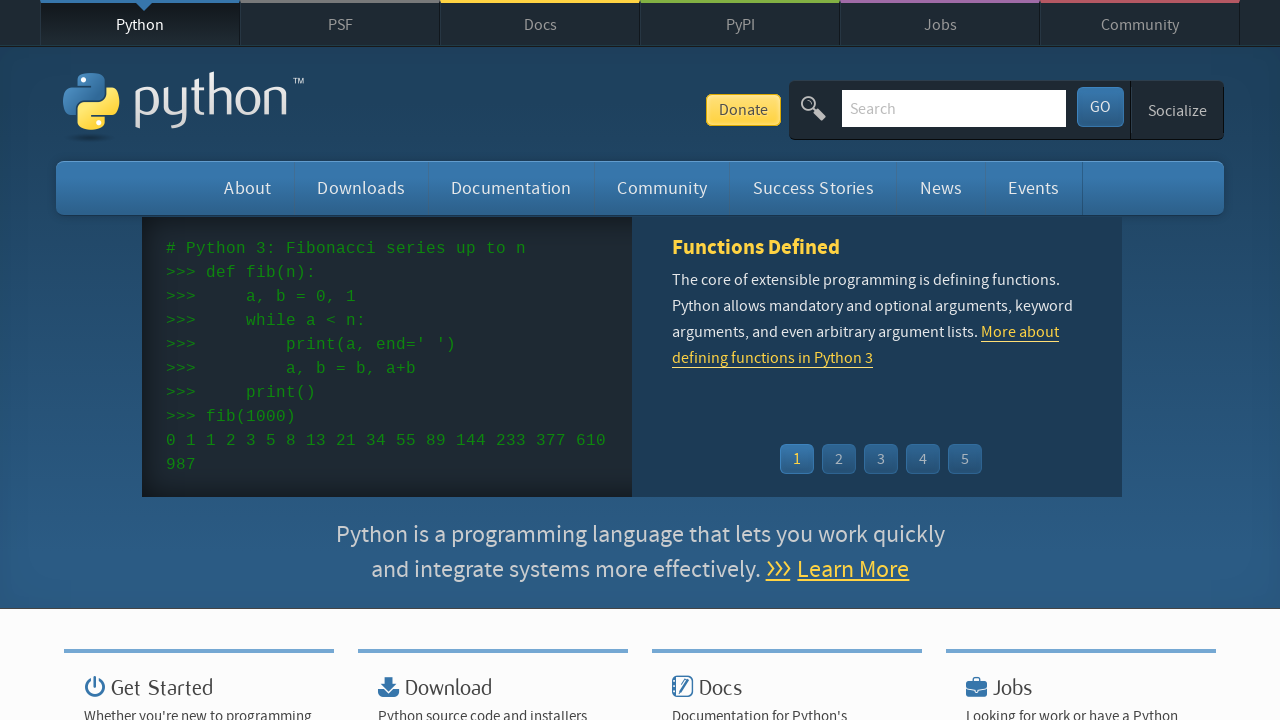

Navigated to Python.org homepage
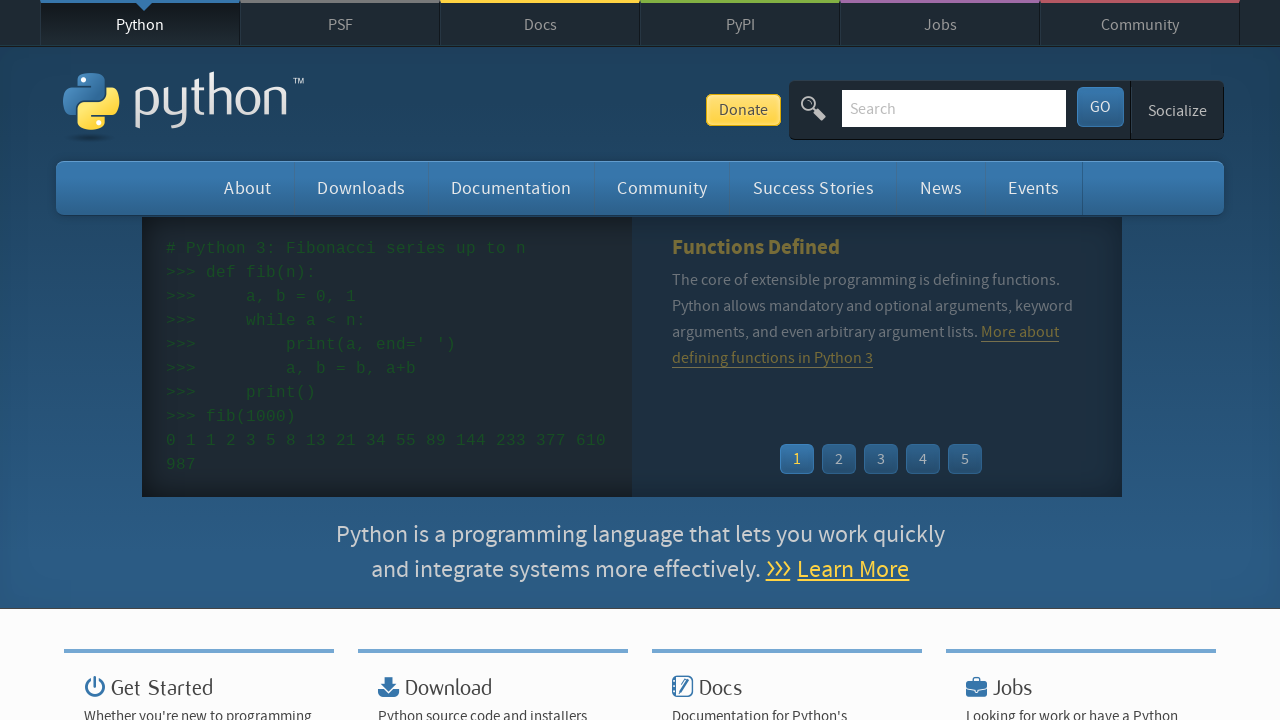

Verified page title contains 'Welcome to Python.org'
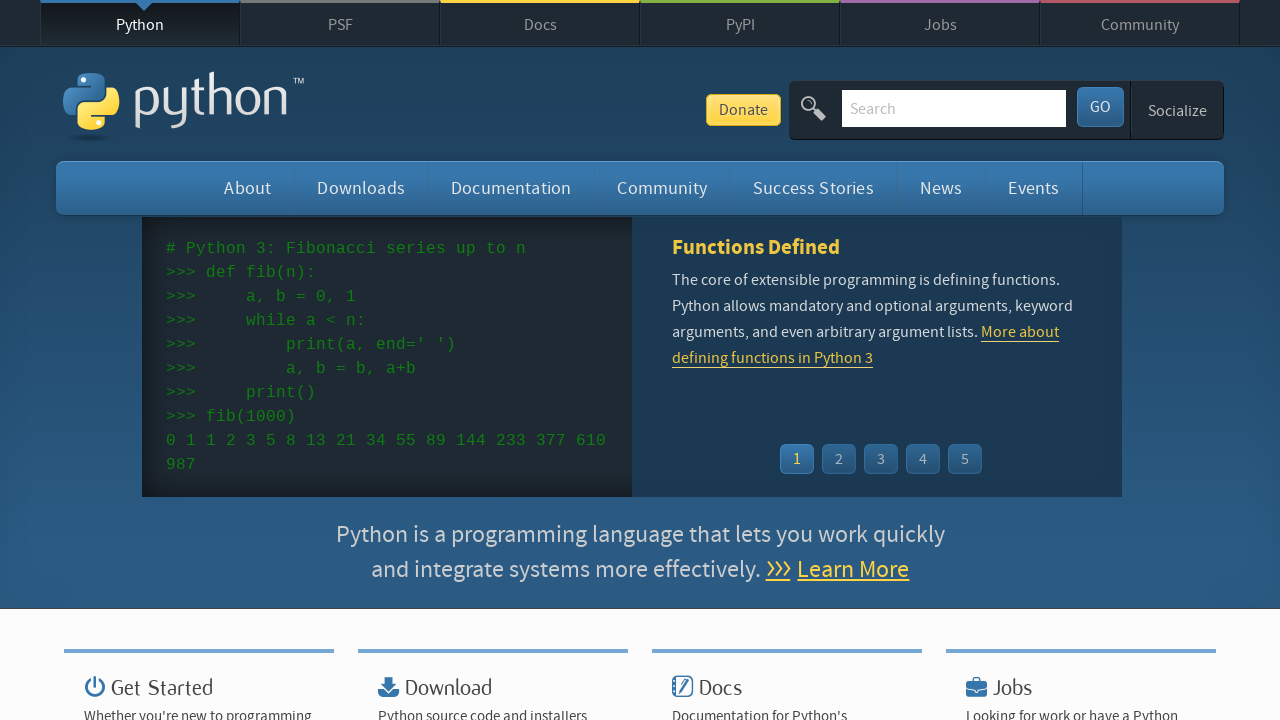

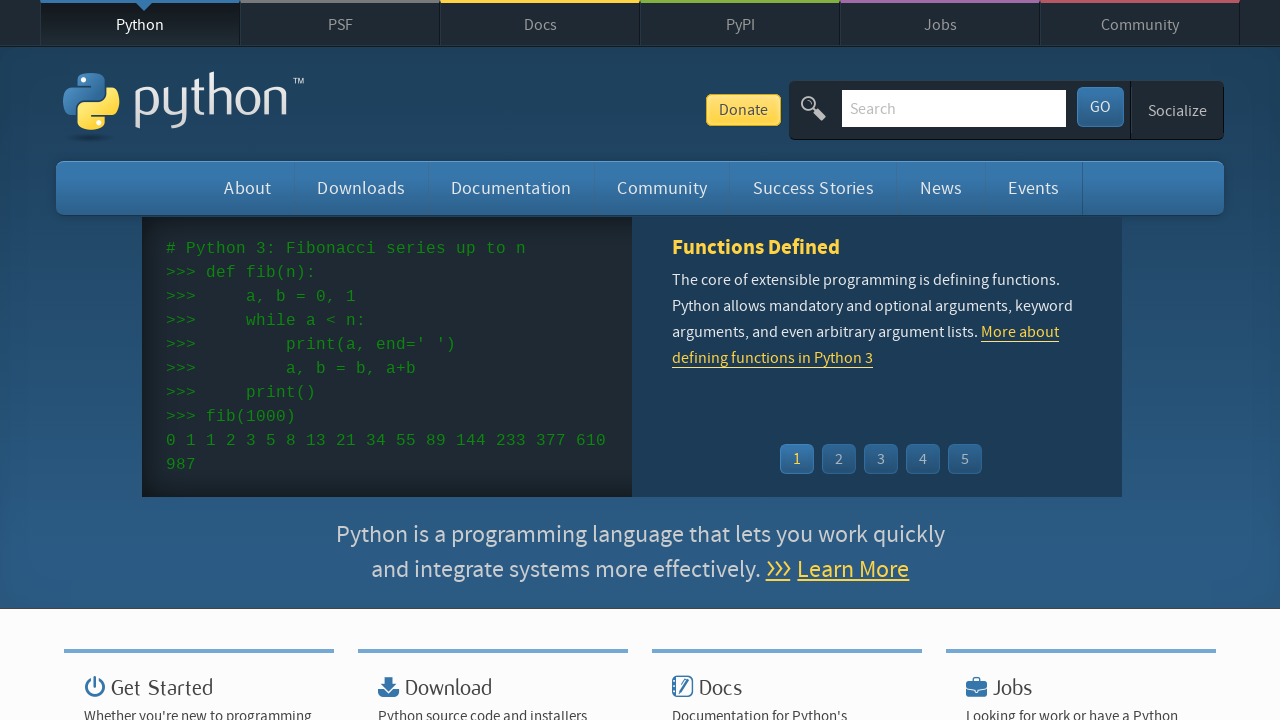